Tests clicking on the WebDriver documentation link on the Selenium homepage to navigate to the documentation page.

Starting URL: https://www.selenium.dev/

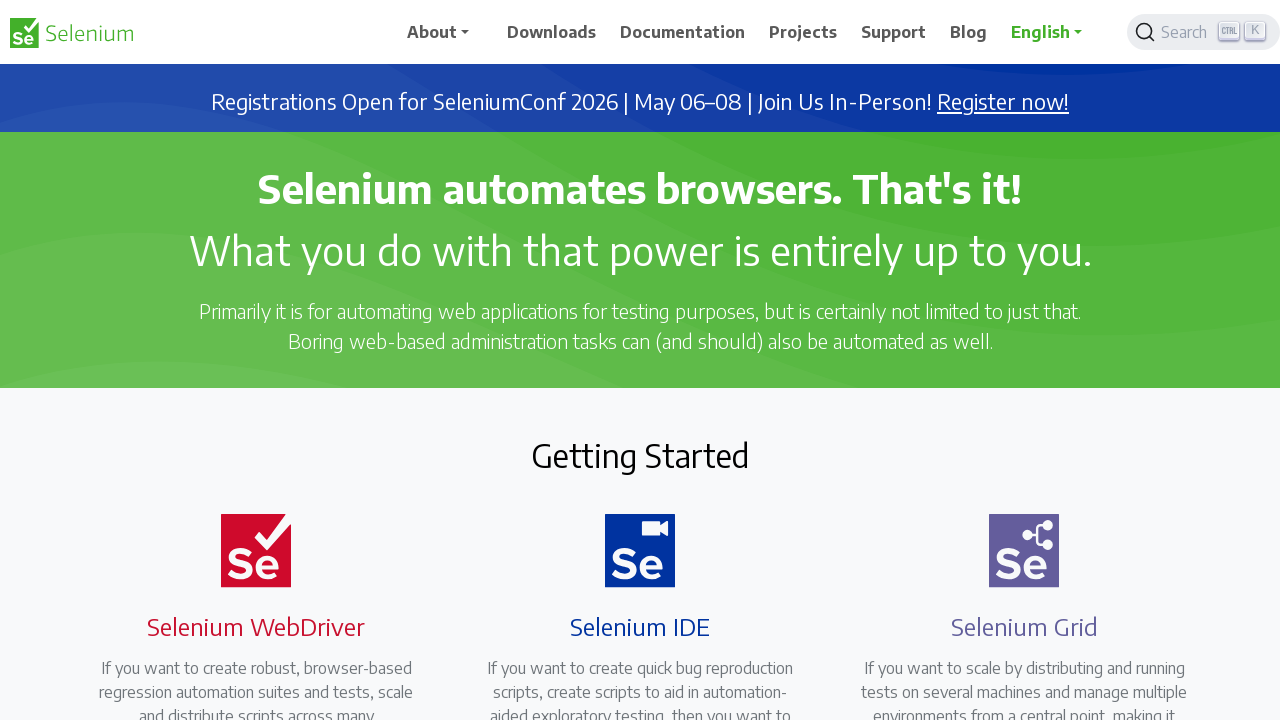

Clicked on the WebDriver documentation link at (244, 360) on a[href='/documentation/webdriver/']
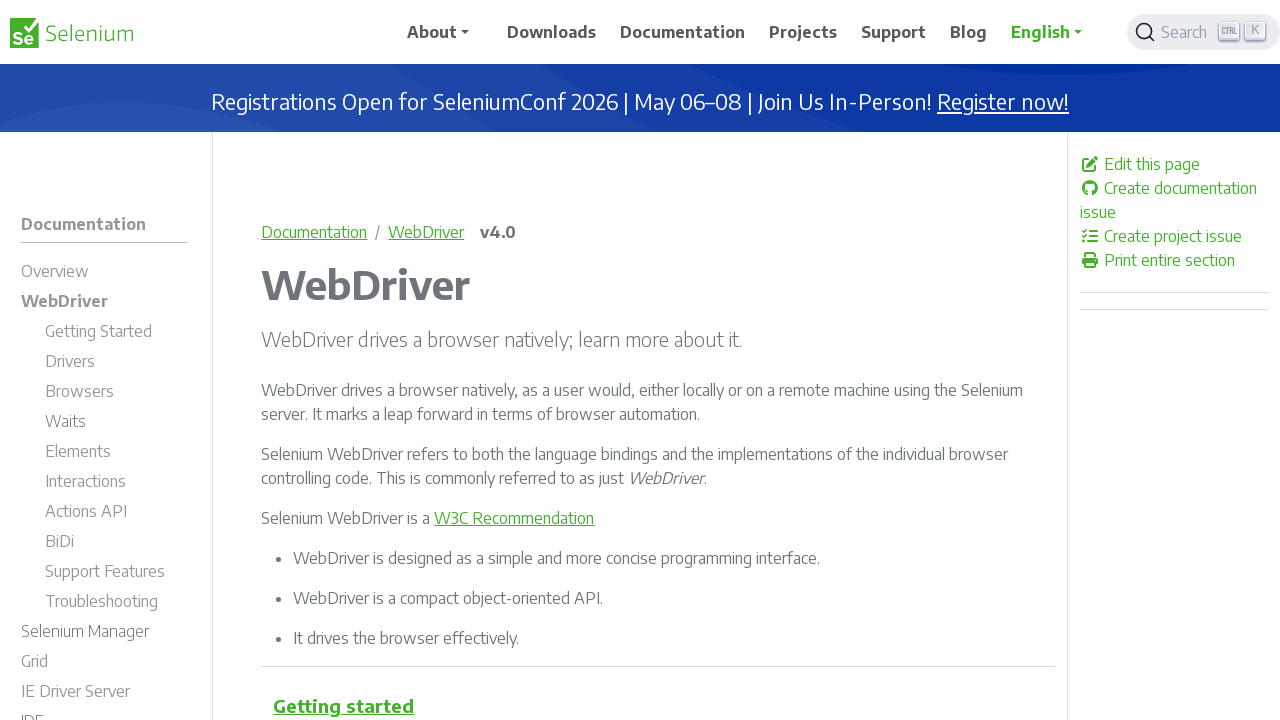

WebDriver documentation page loaded (networkidle)
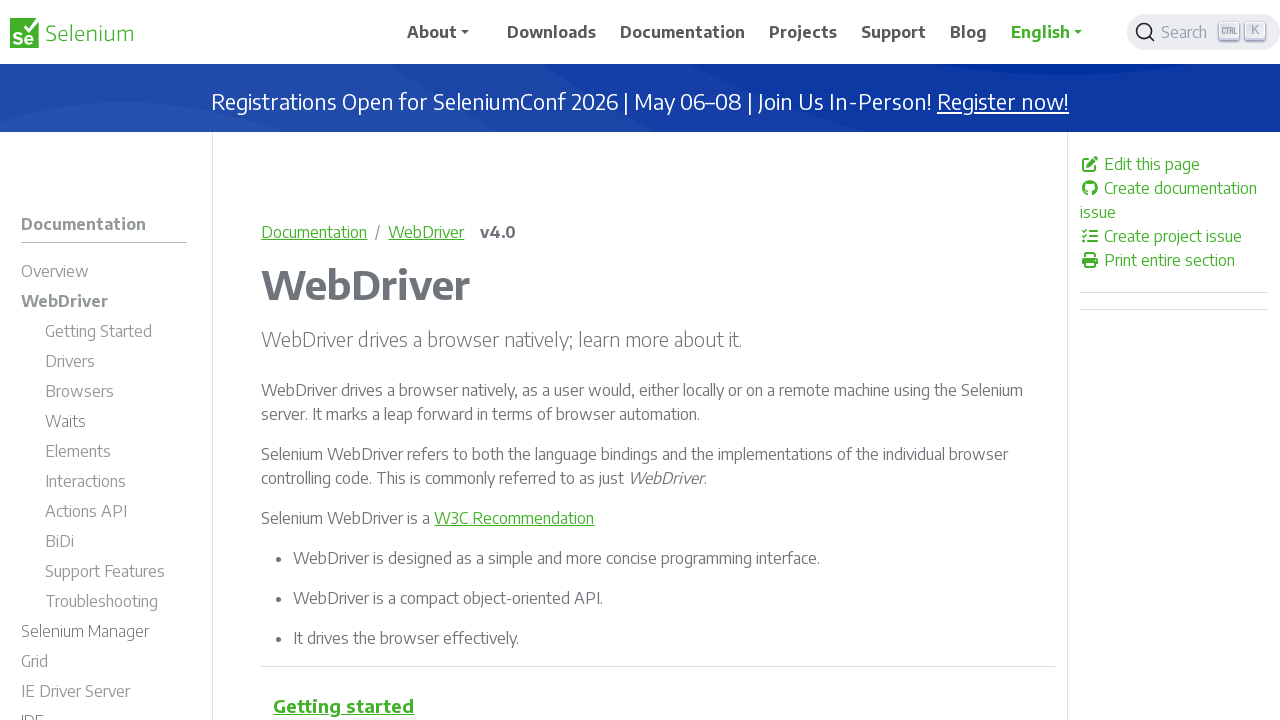

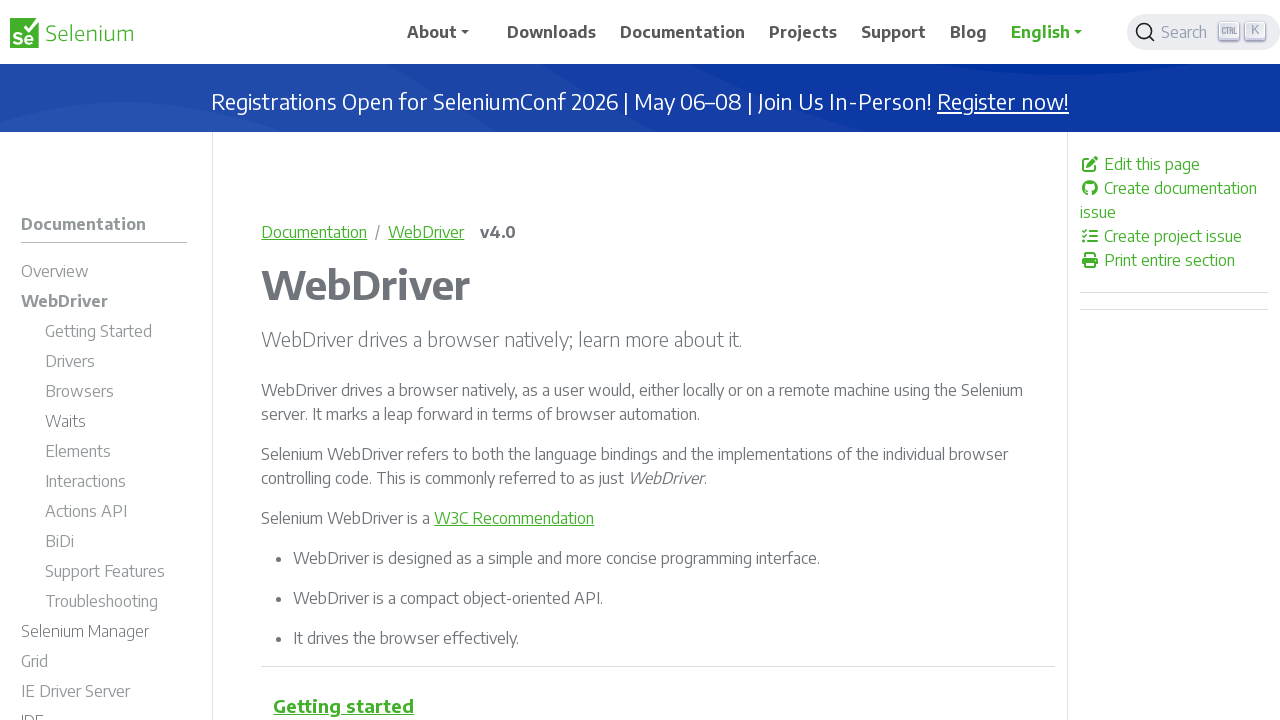